Tests a Bootstrap alert box demo by clicking action dialog button, verifying modal visibility, clicking OK, and accepting the JavaScript alert

Starting URL: https://www.jqueryscript.net/demo/bootstrap-alert-box/

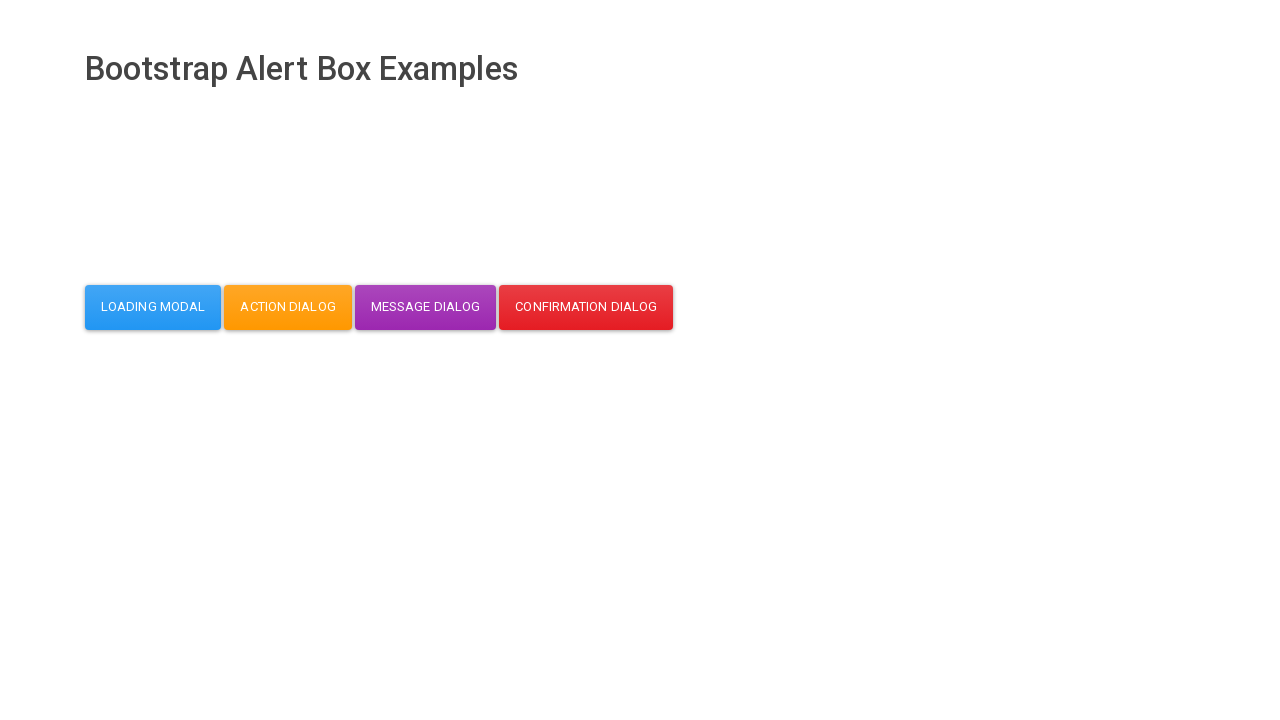

Clicked action dialog button at (288, 307) on button#action
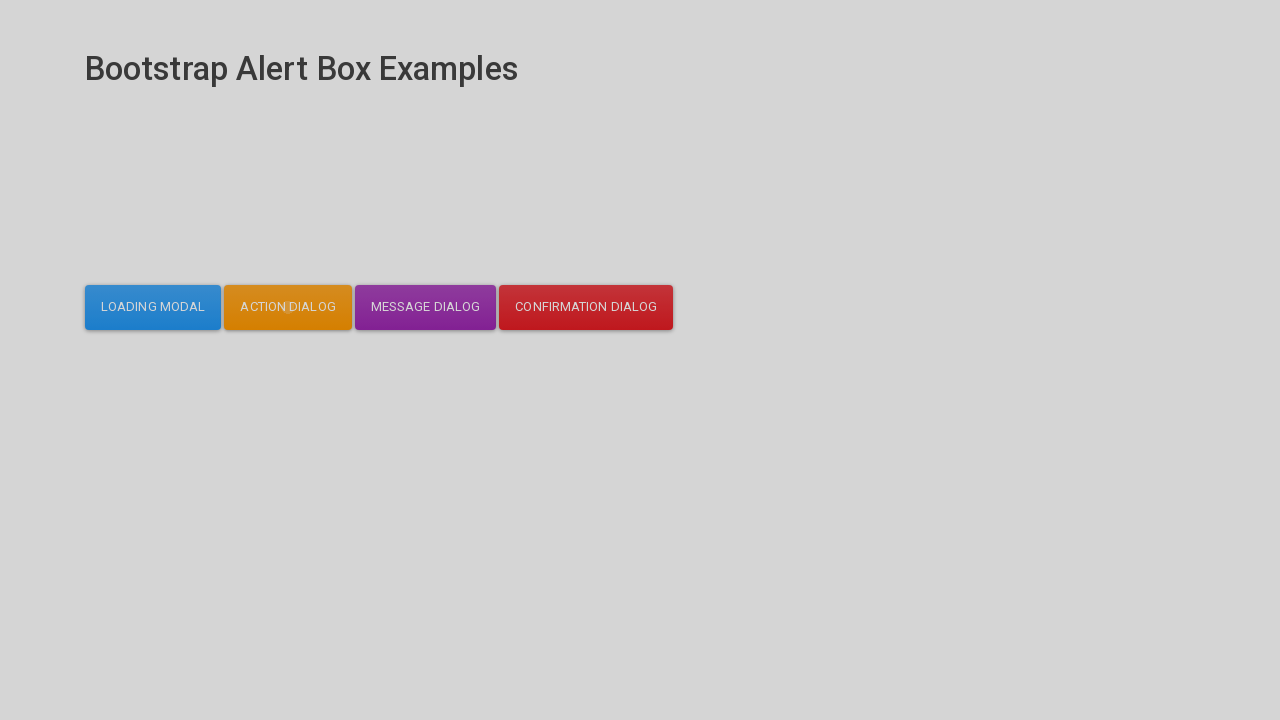

Modal body became visible
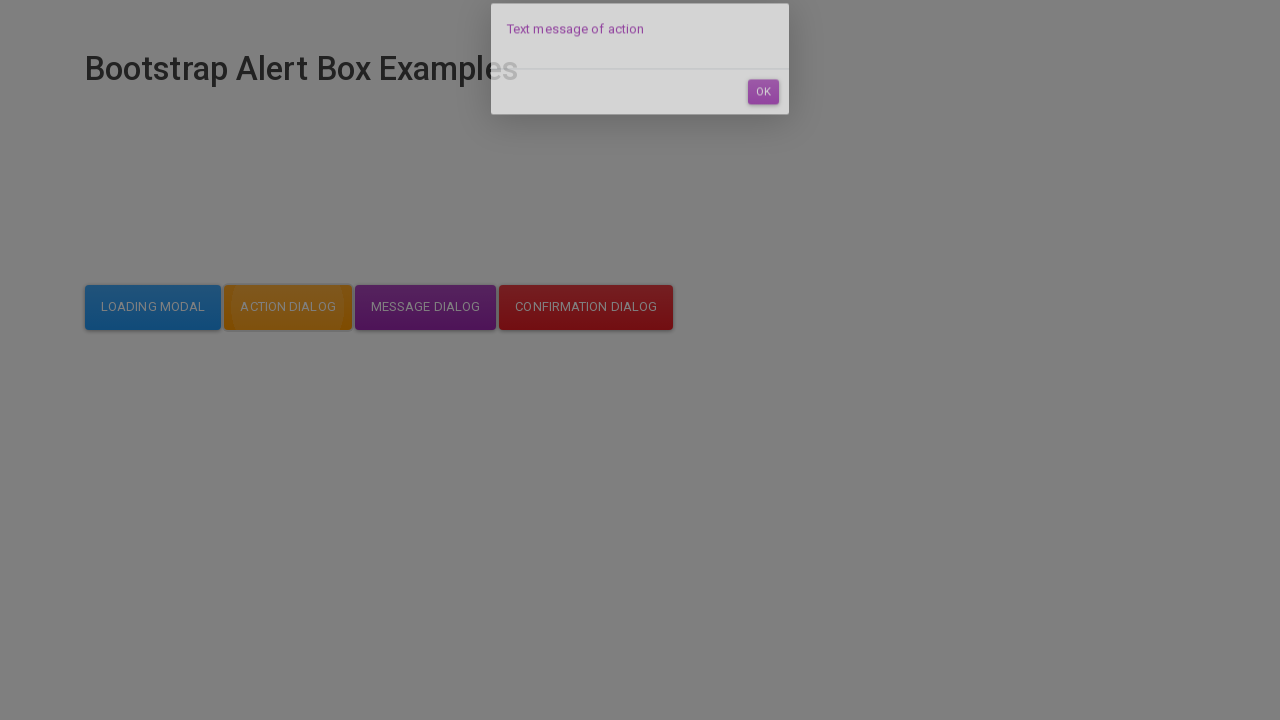

Clicked OK button in modal at (763, 117) on #dialog-mycodemyway-action
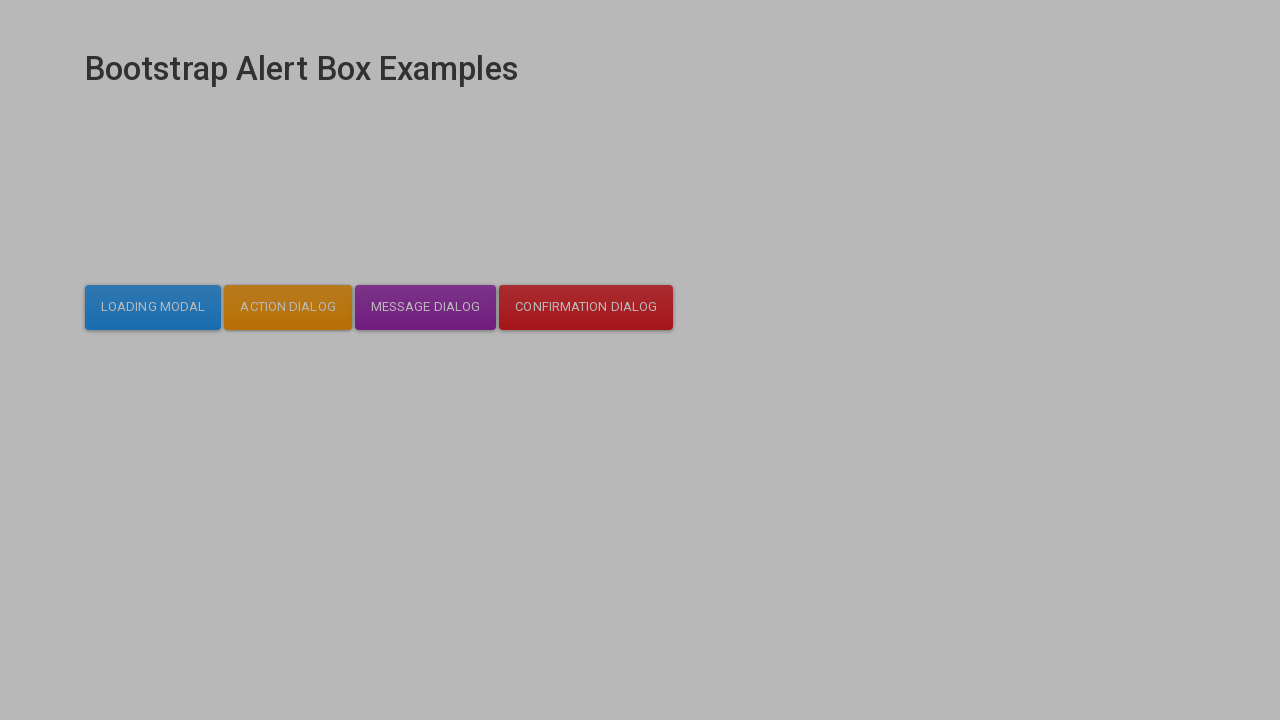

Set up dialog handler to accept JavaScript alerts
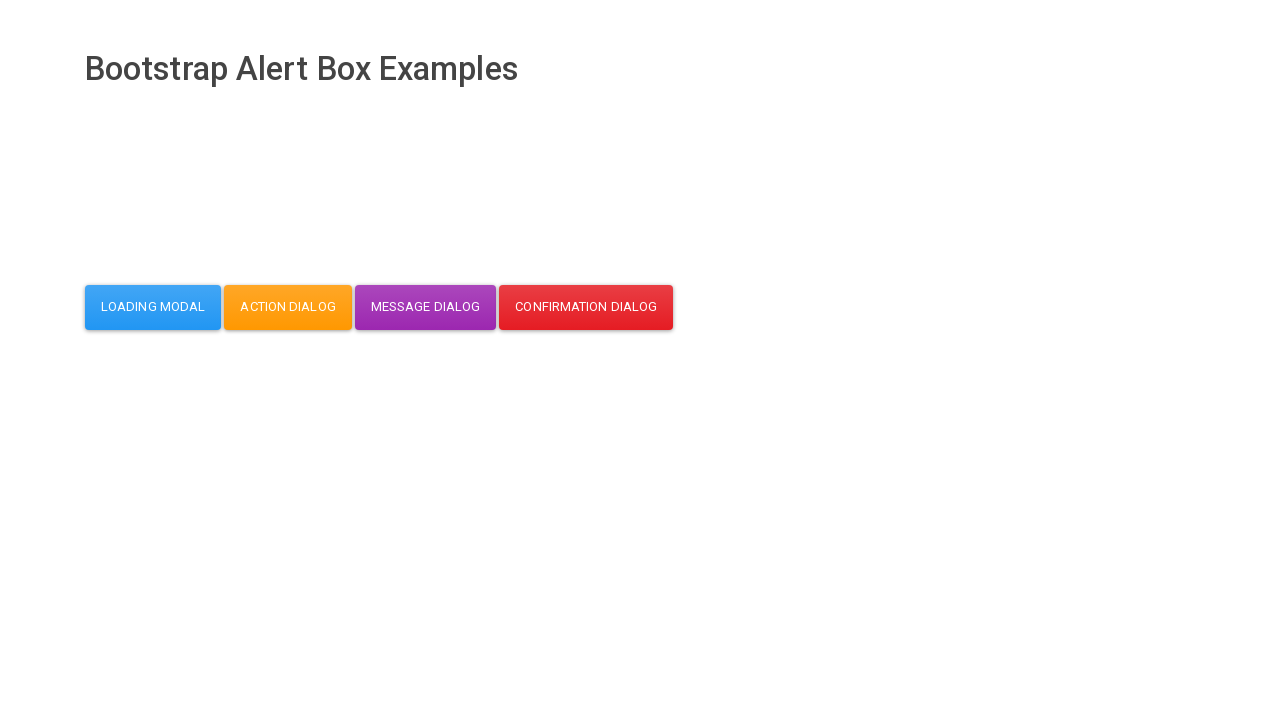

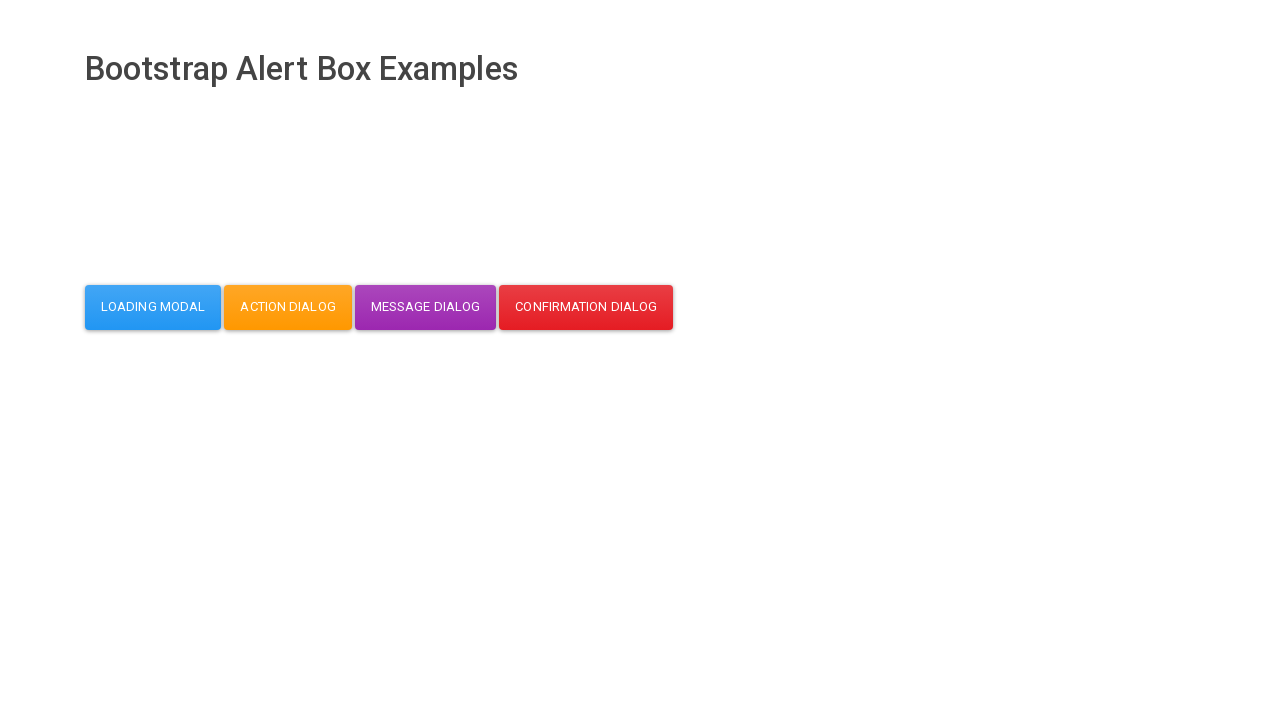